Navigates to the OrangeHRM demo login page and clicks on the "OrangeHRM, Inc" link, which likely opens the company's main website.

Starting URL: https://opensource-demo.orangehrmlive.com/web/index.php/auth/login

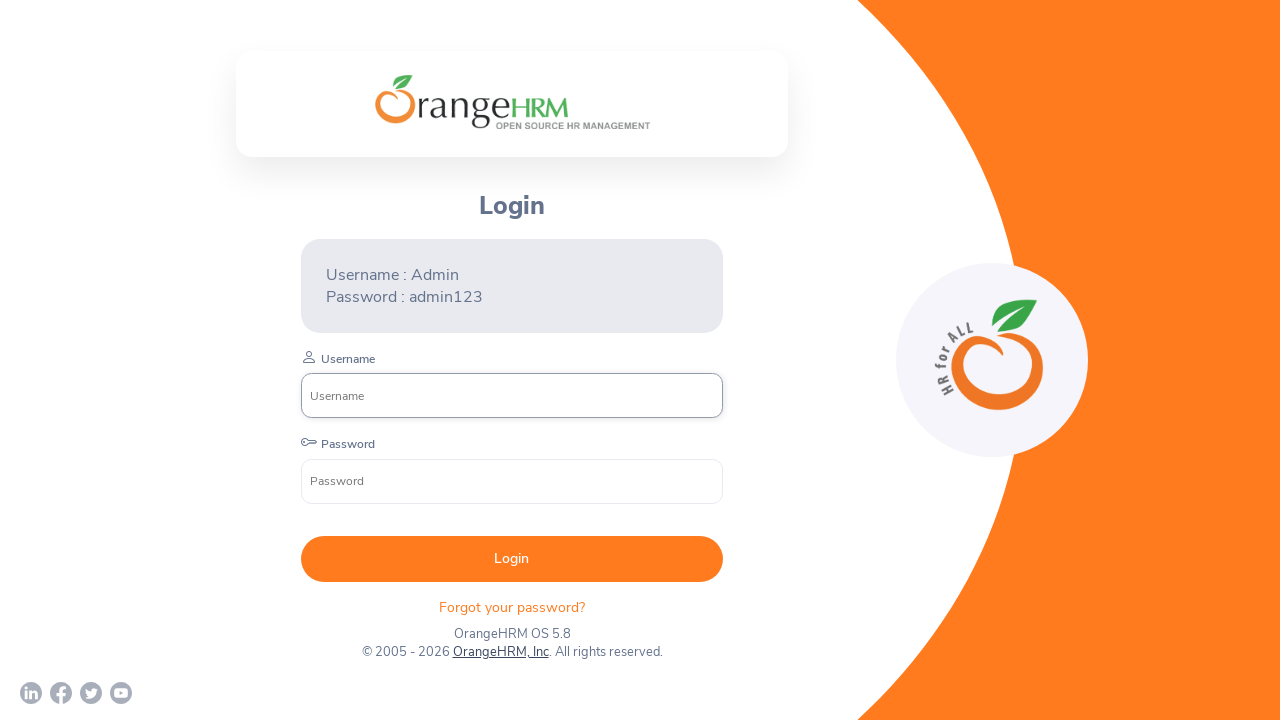

Clicked on the 'OrangeHRM, Inc' link at (500, 652) on text=OrangeHRM, Inc
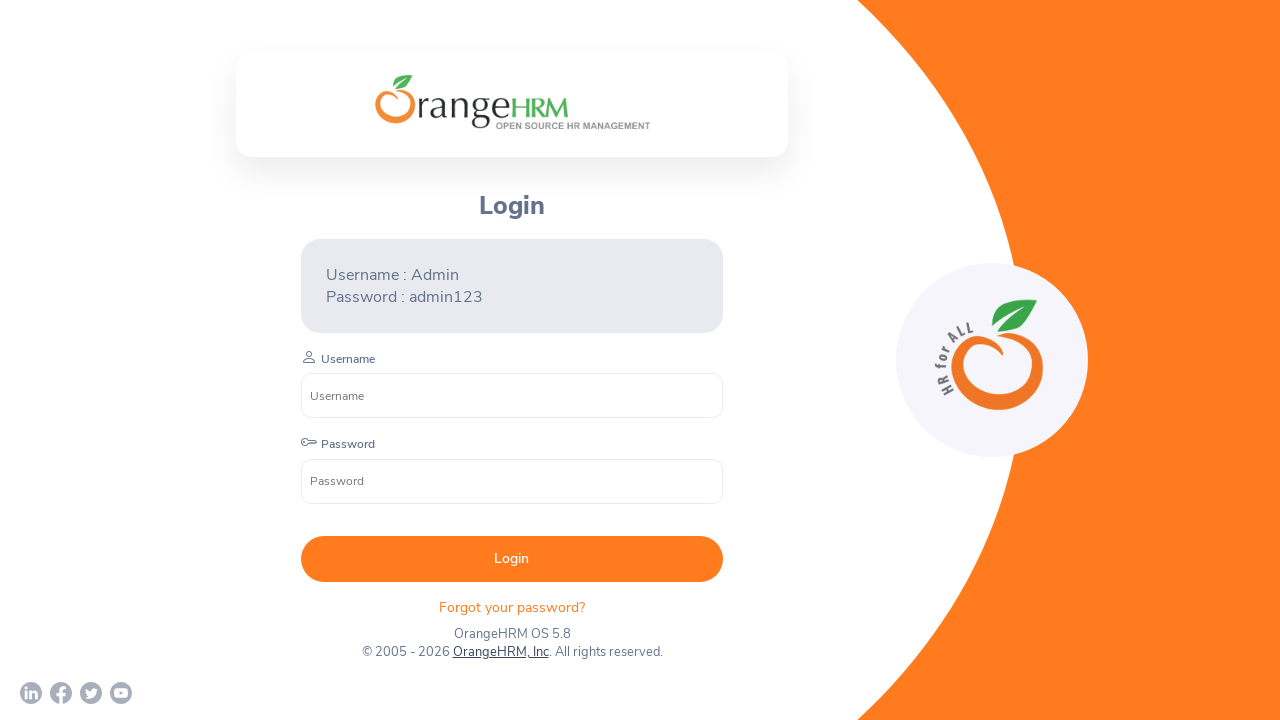

Waited for page to reach networkidle state after navigation
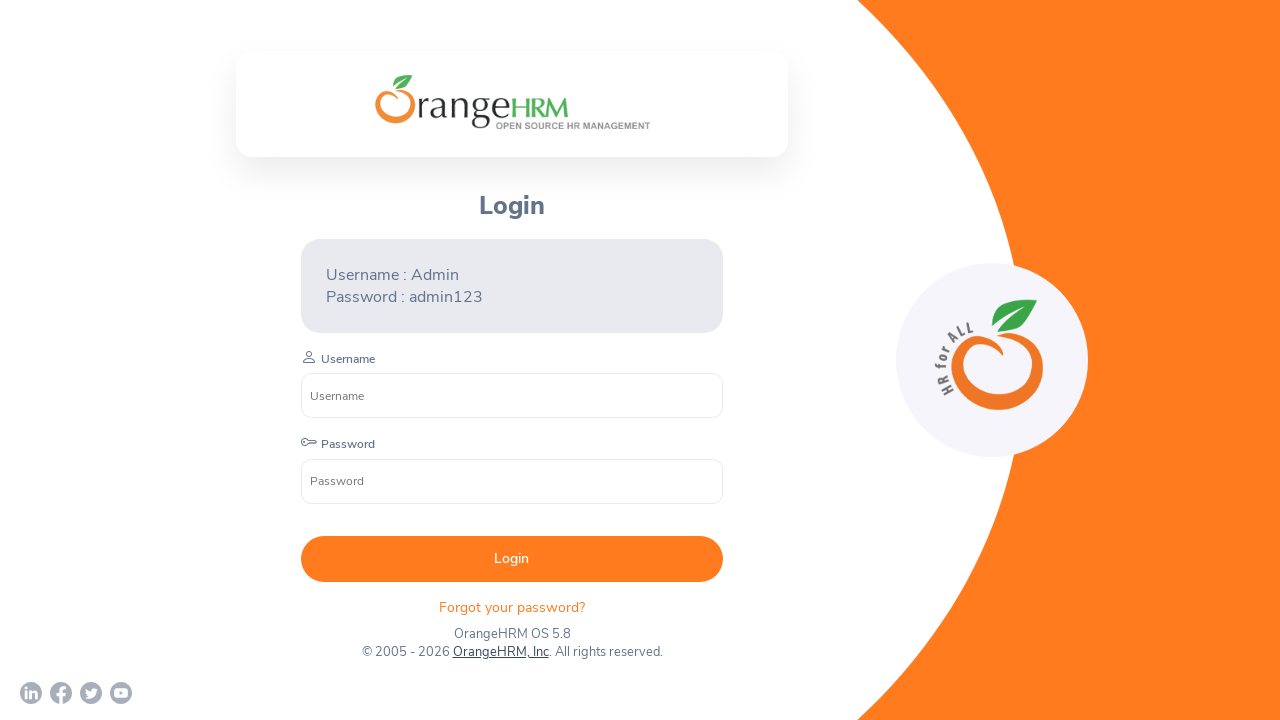

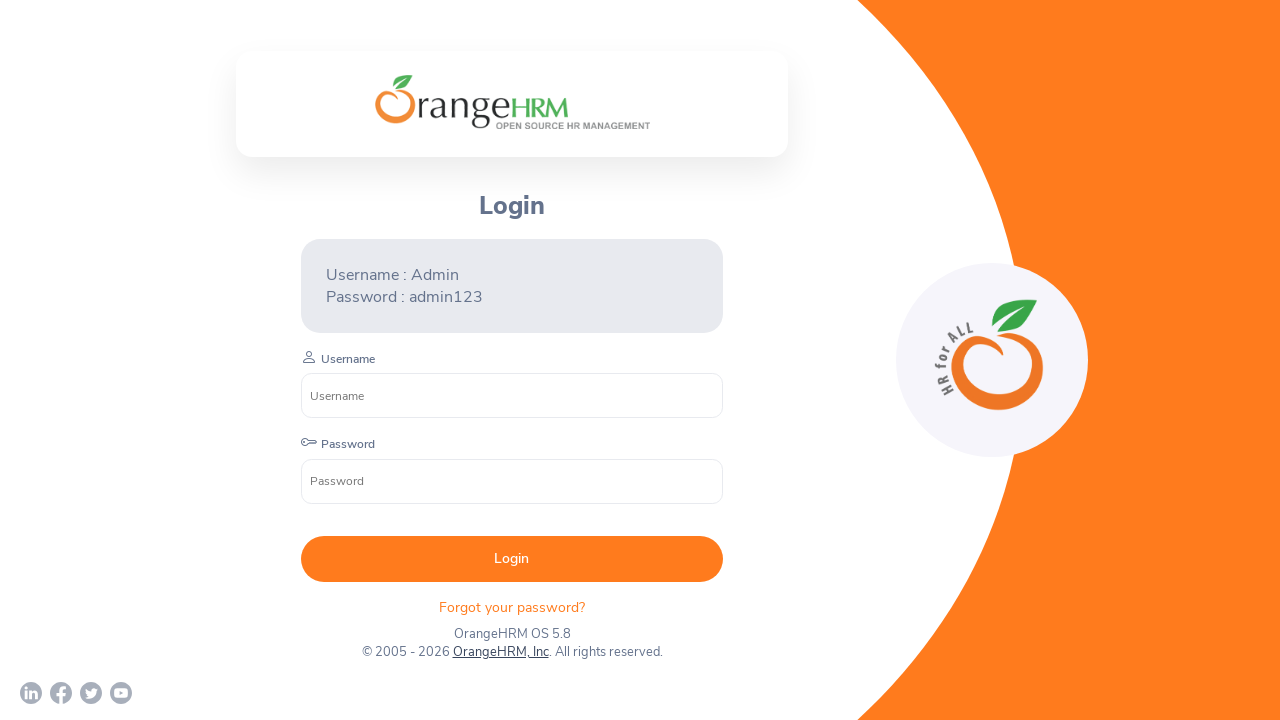